Tests radio button functionality on DemoQA by clicking the "Yes" radio button and verifying its selection state, then checking that the "No" radio button is disabled

Starting URL: https://demoqa.com/radio-button

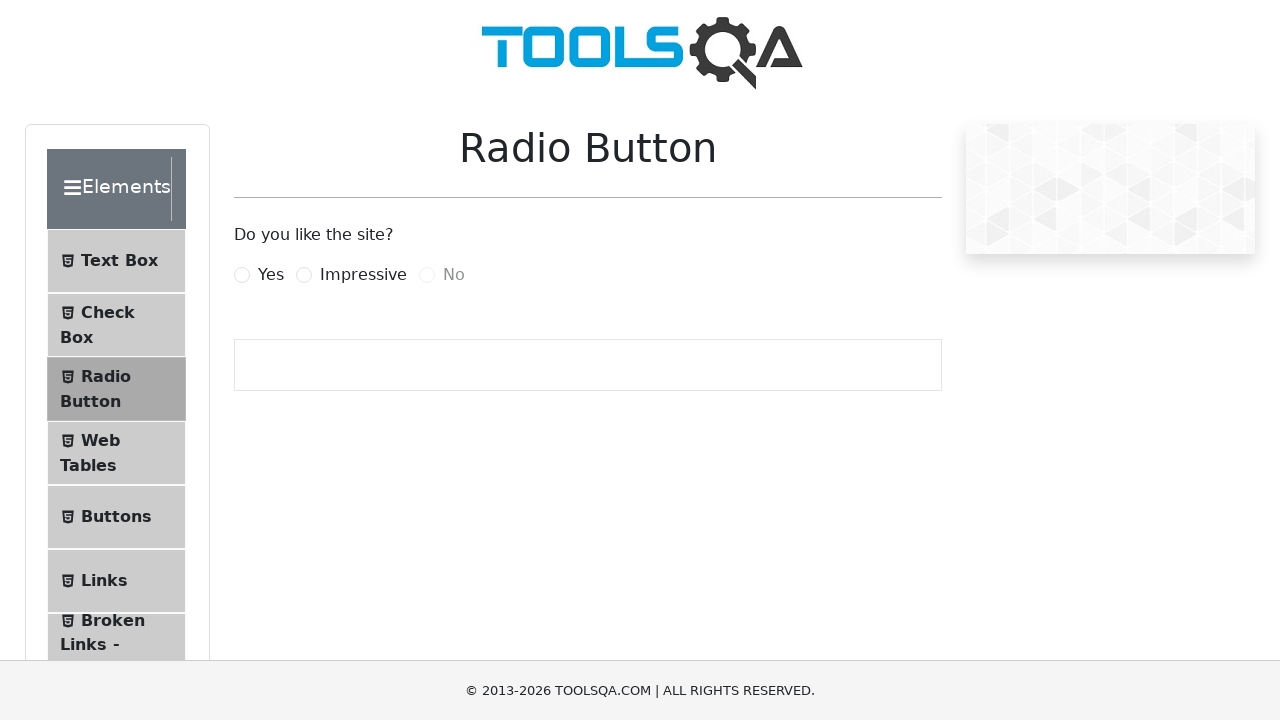

Clicked the 'Yes' radio button label at (271, 275) on label[for='yesRadio']
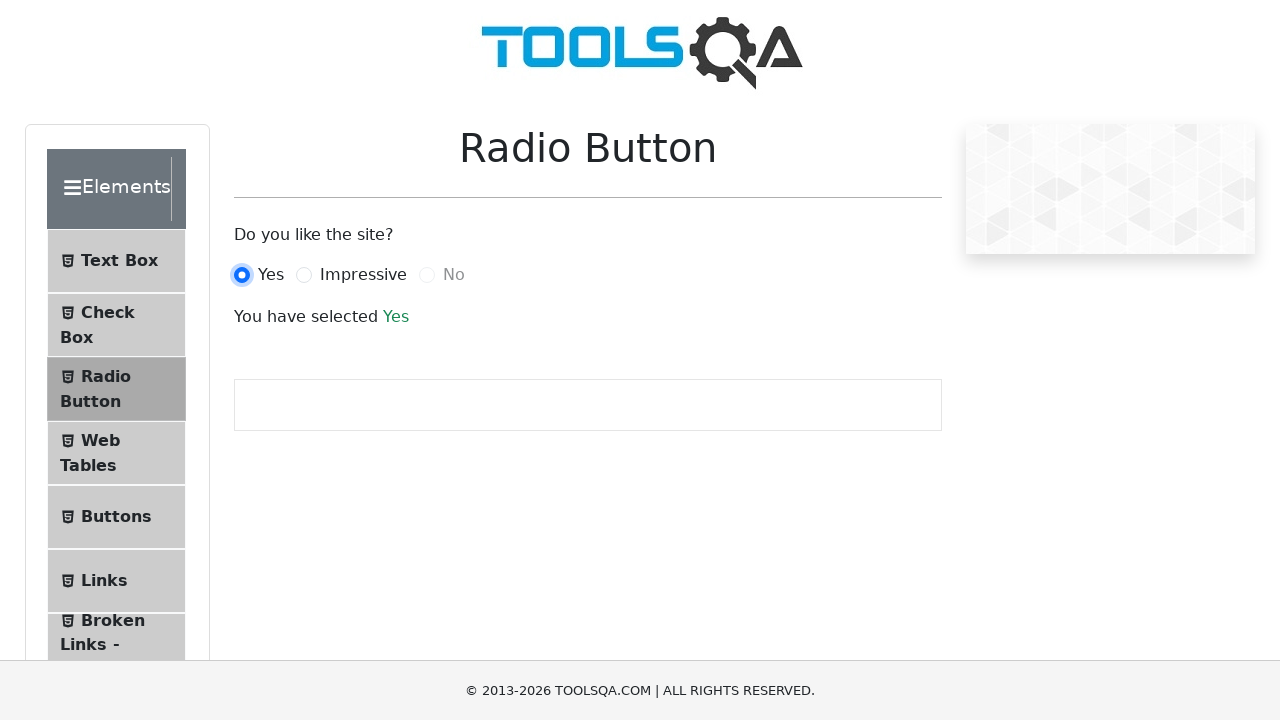

Located the 'Yes' radio button element
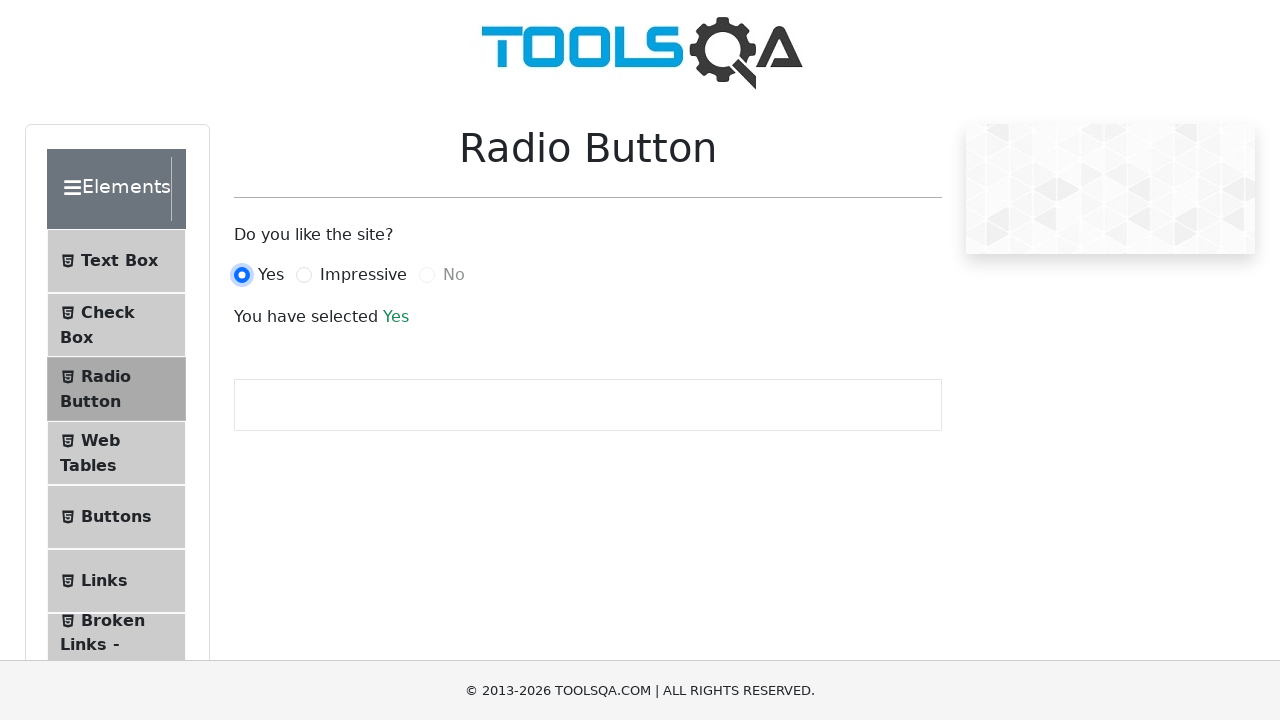

Verified that the 'Yes' radio button is checked
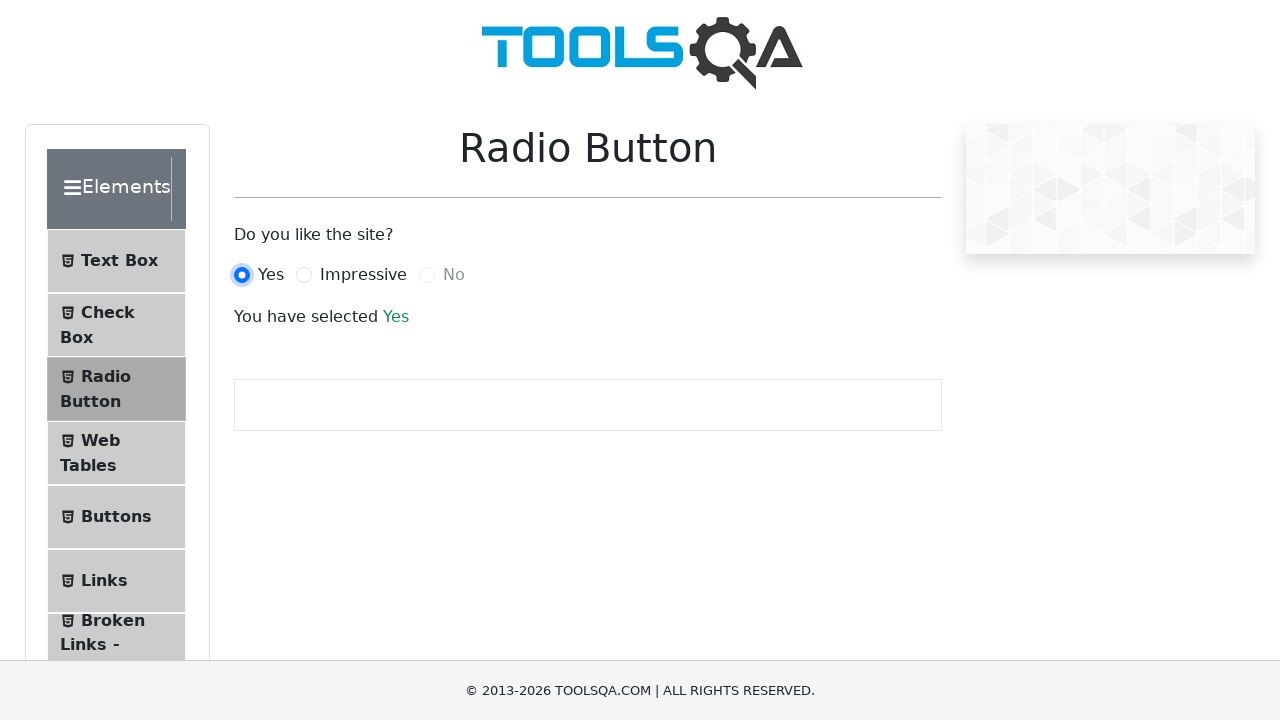

Waited for success text element to appear
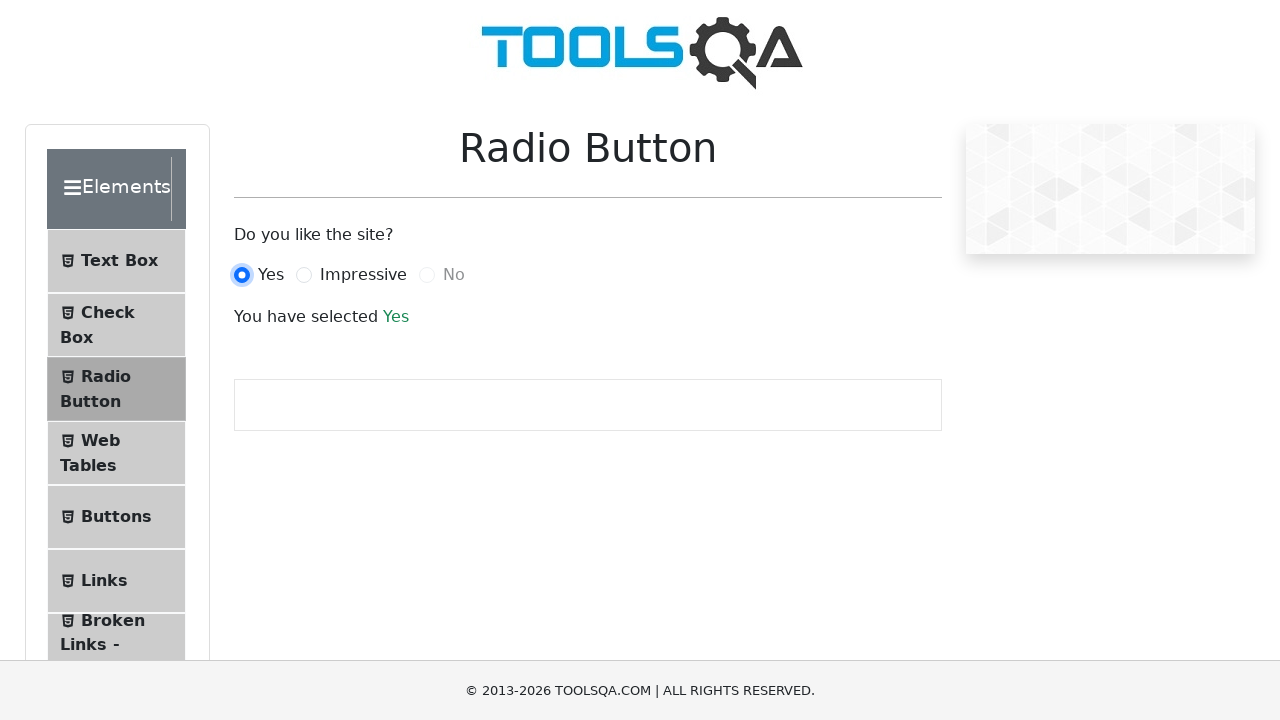

Retrieved success text content
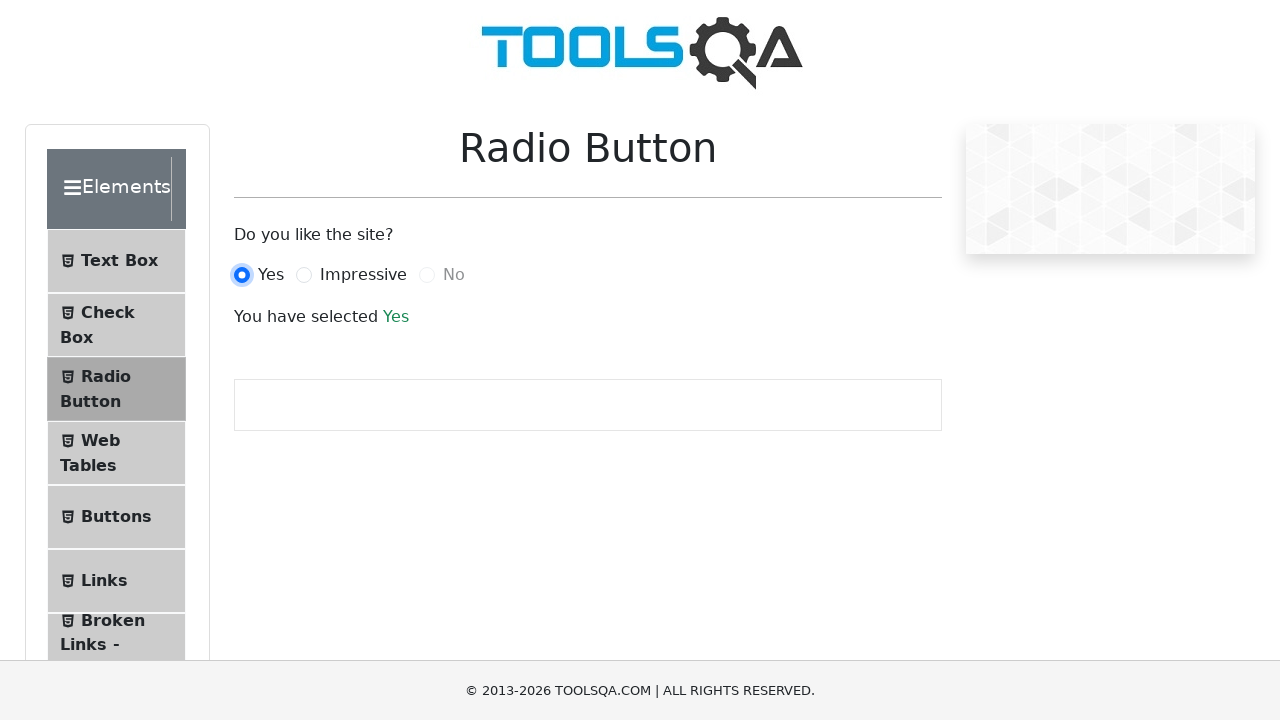

Verified success text displays 'Yes'
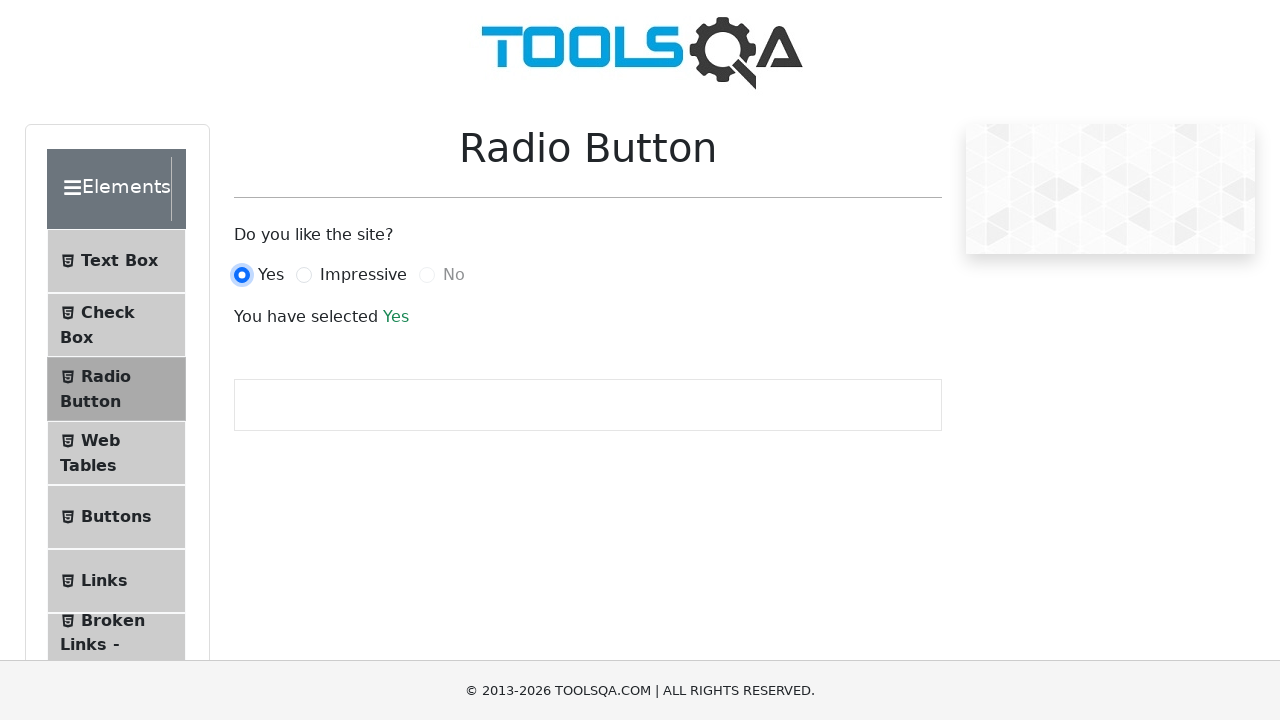

Located the 'No' radio button element
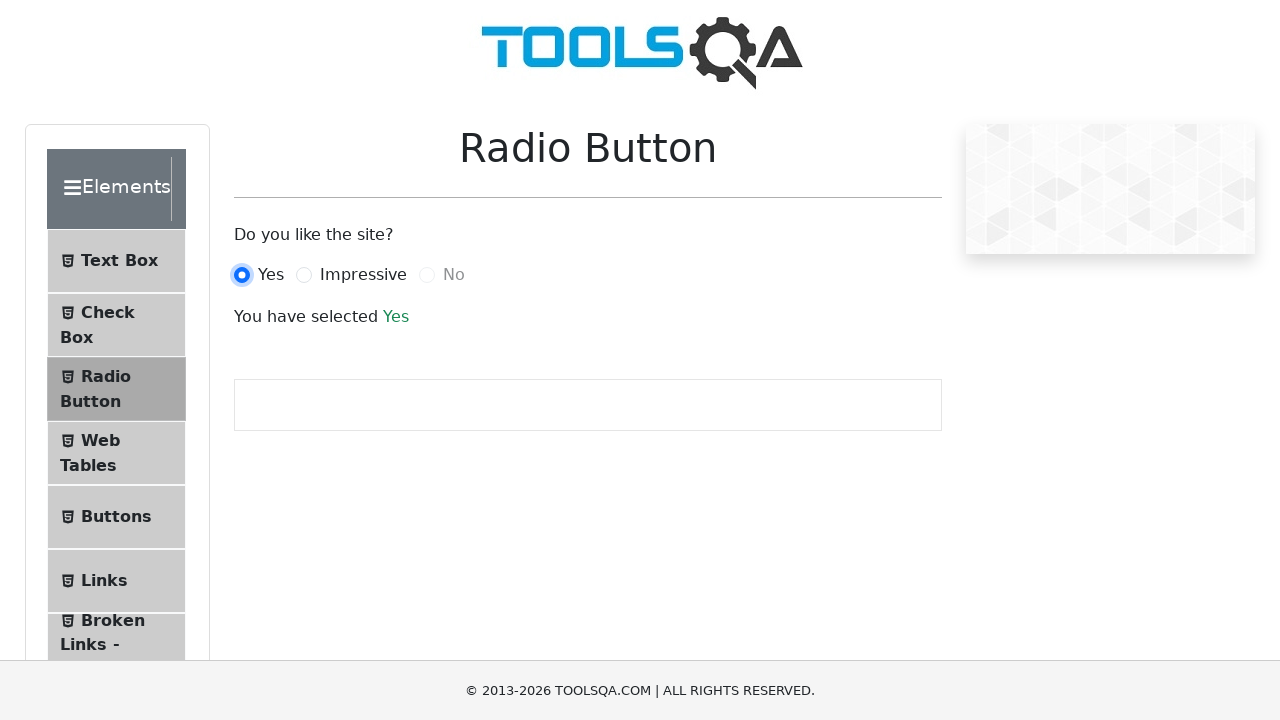

Verified that the 'No' radio button is disabled
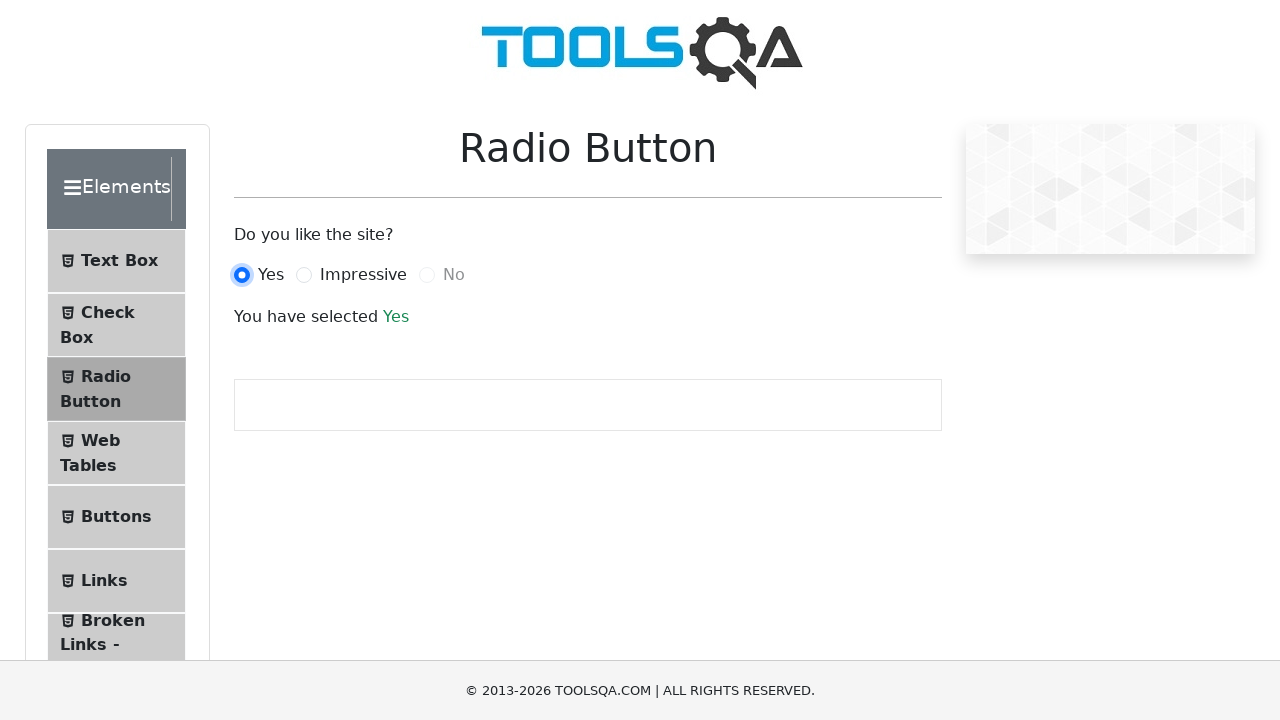

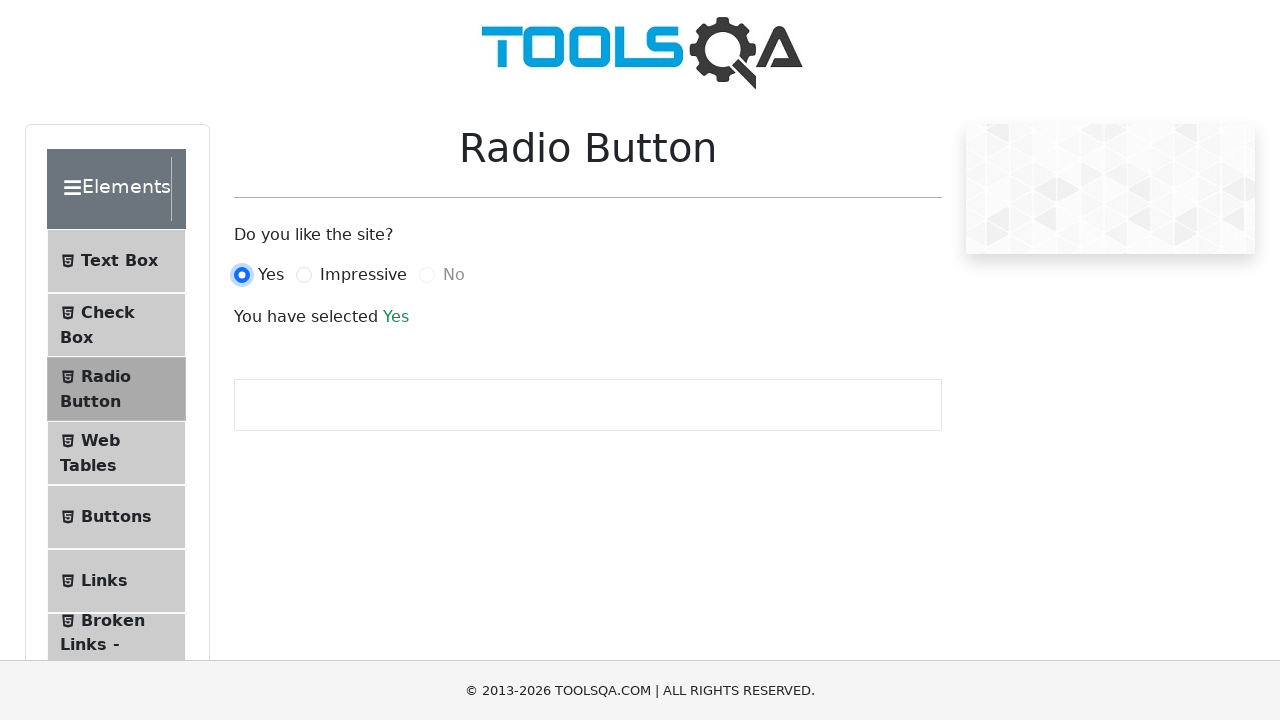